Tests checkbox operations on the Rediff sign-in page by clicking the Sign In link, then verifying the "remember me" checkbox is displayed, enabled, and can be selected and deselected.

Starting URL: http://www.rediff.com

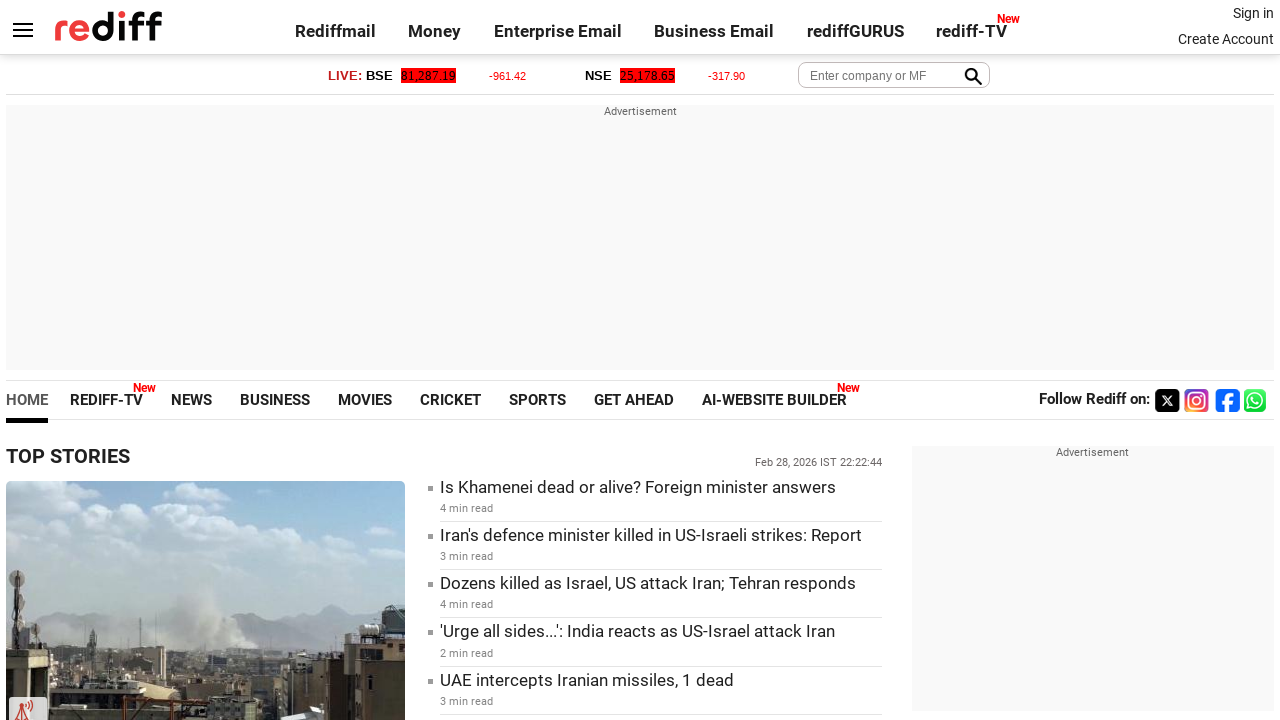

Clicked on Sign in link at (1253, 13) on text=Sign in
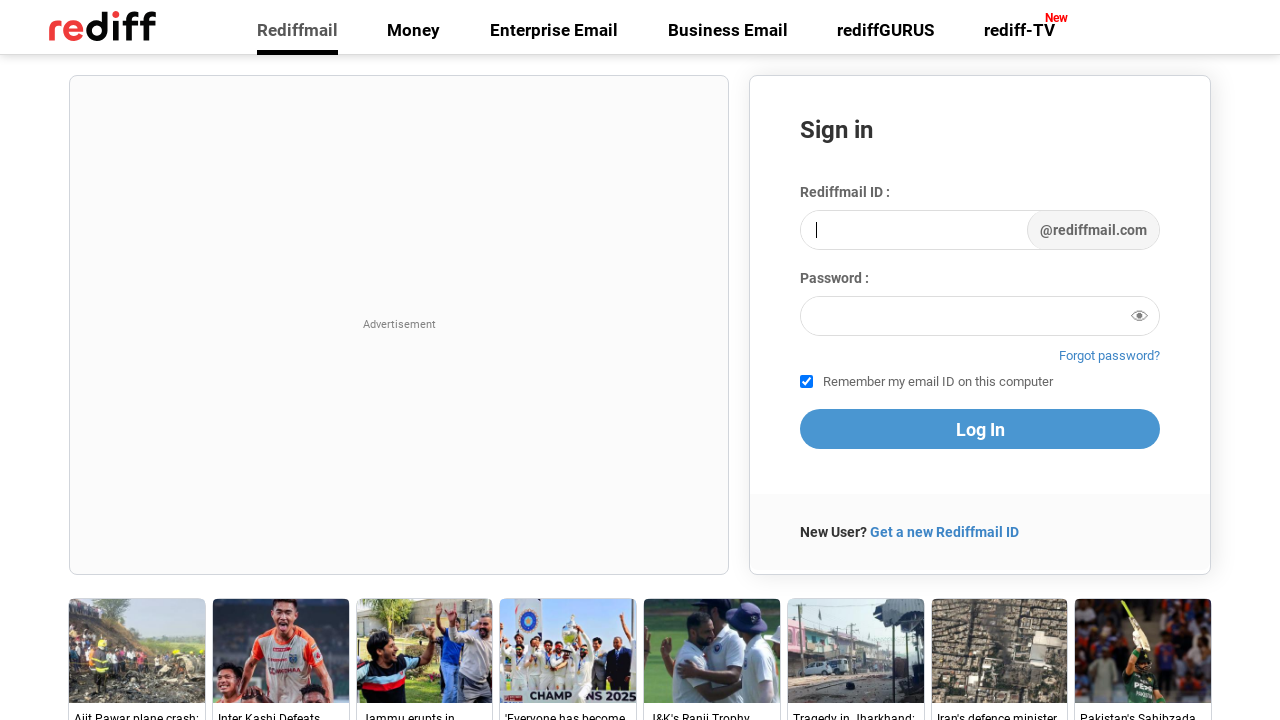

Waited for remember checkbox to load
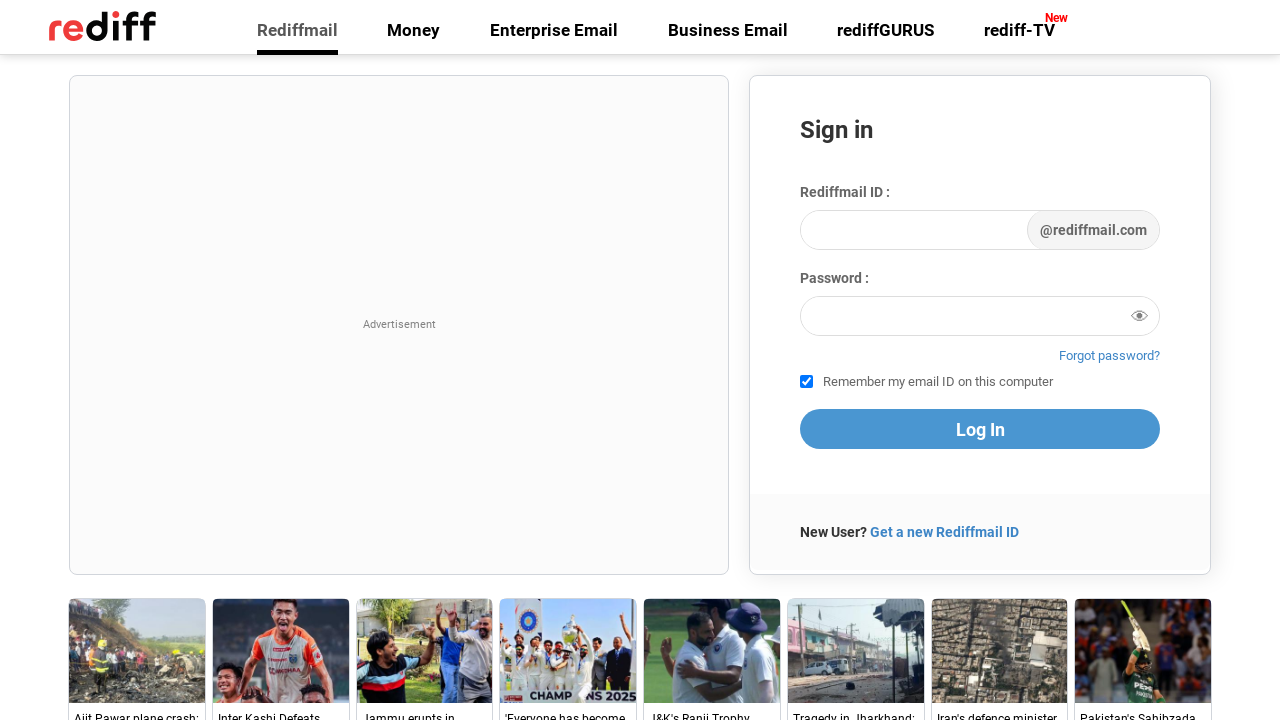

Found 1 checkboxes on the page
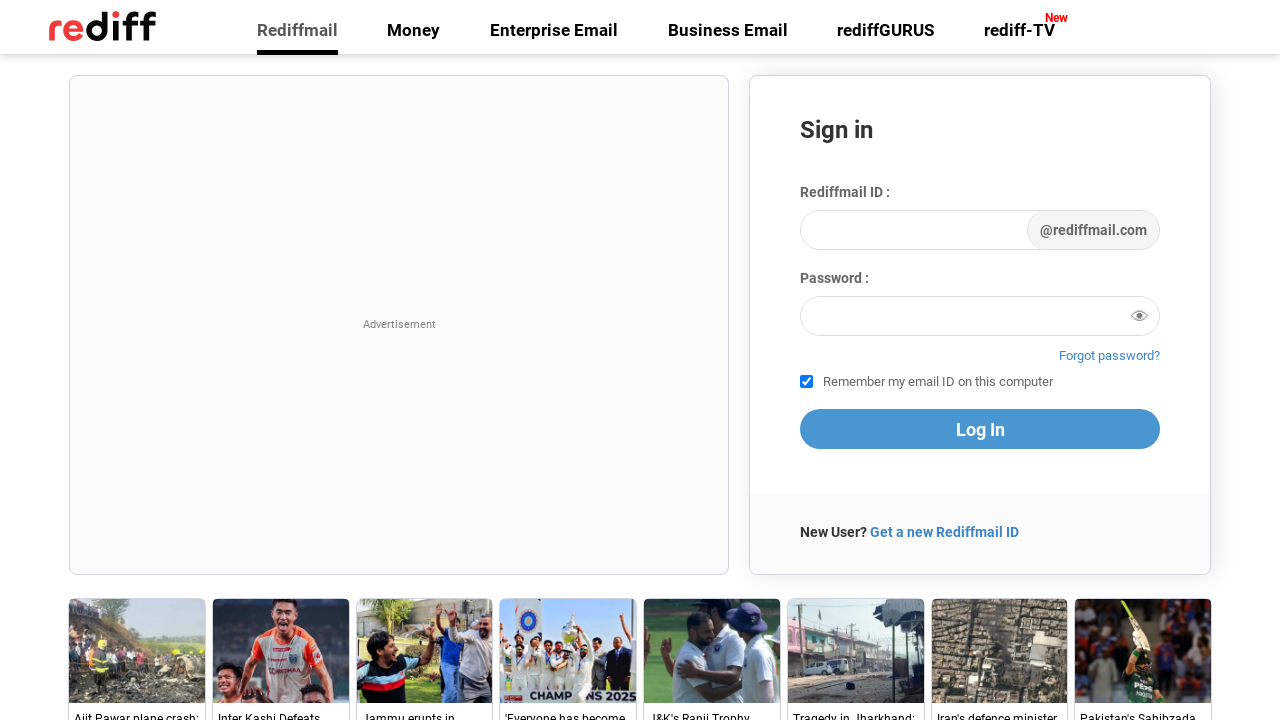

Located the remember checkbox element
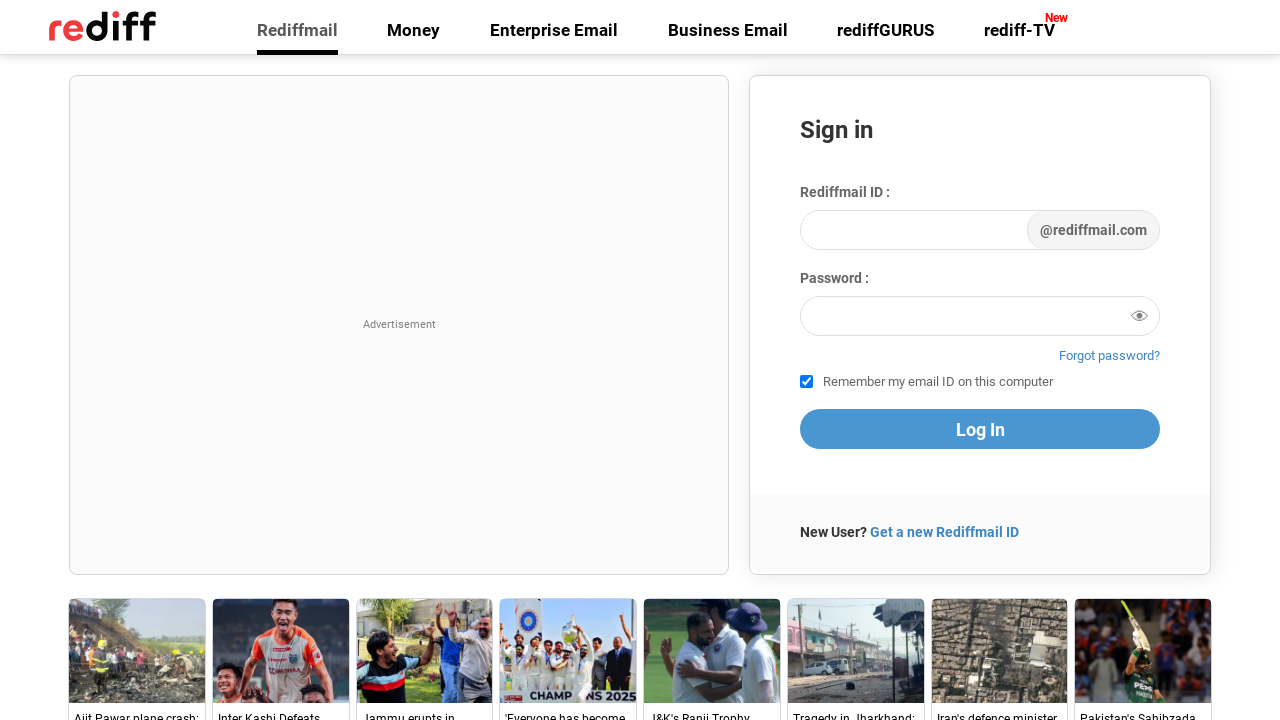

Verified that remember checkbox is displayed
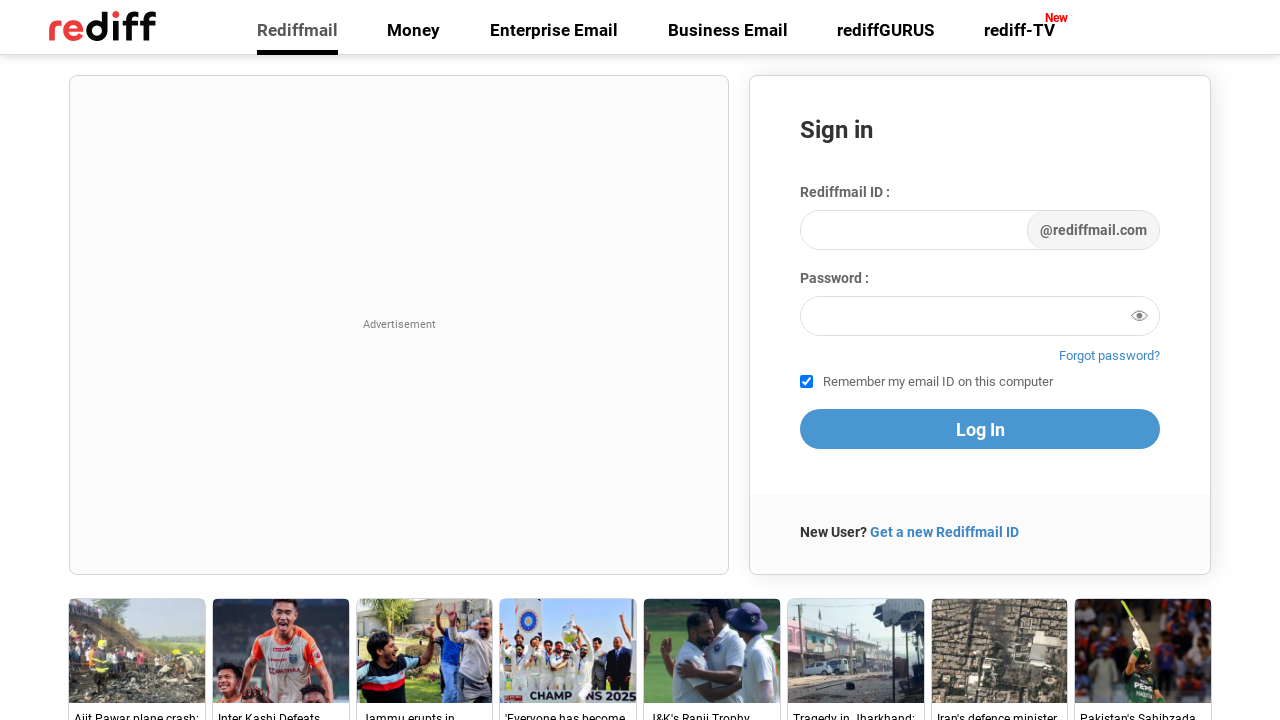

Verified that remember checkbox is enabled
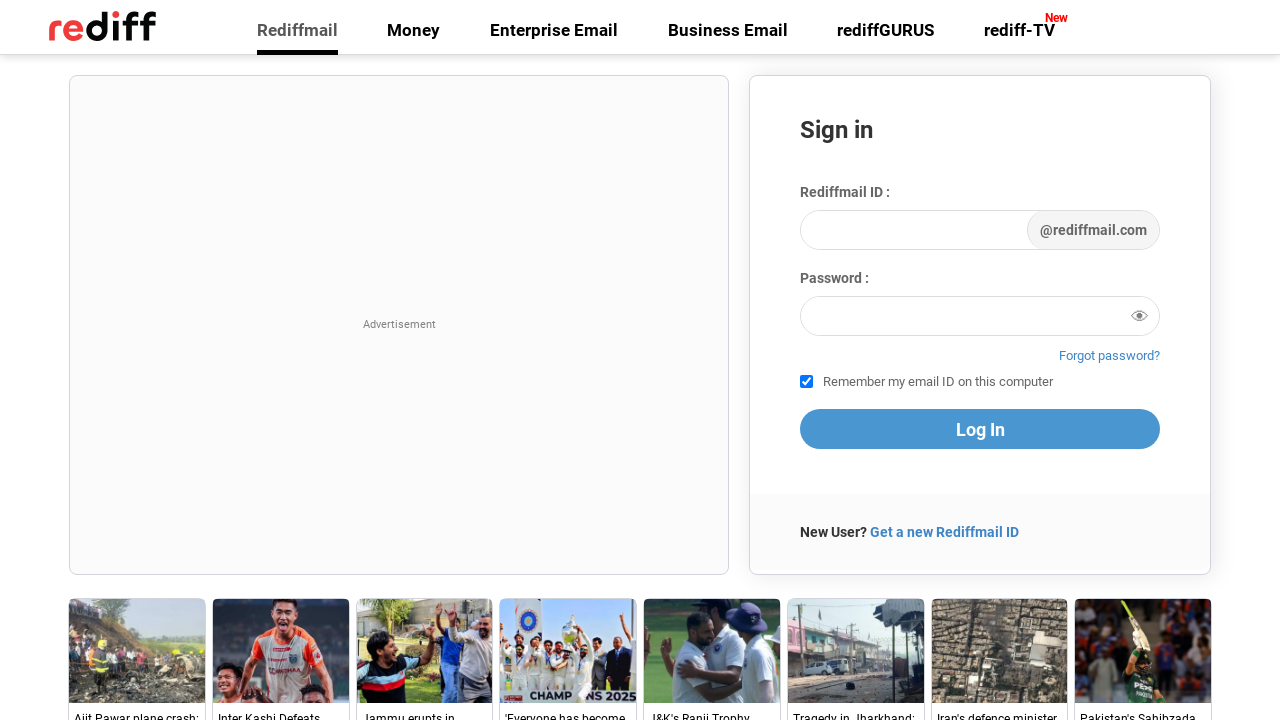

Verified that remember checkbox is selected by default
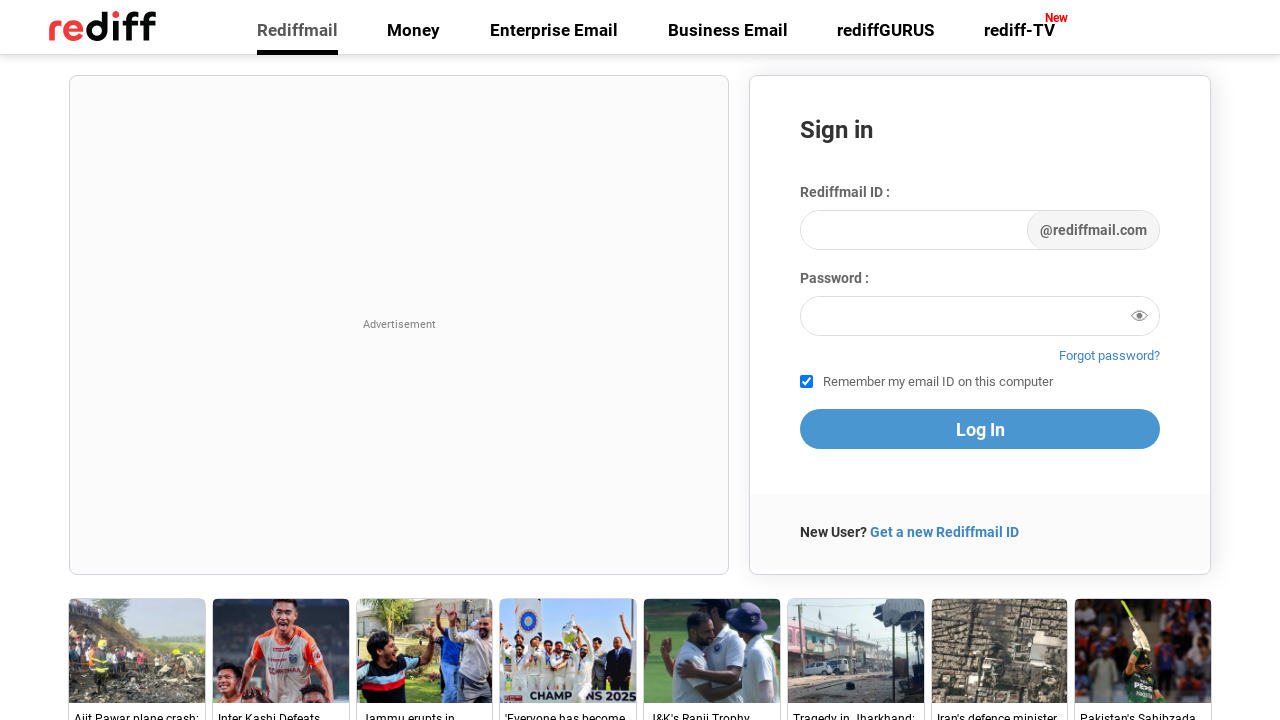

Clicked to select the remember checkbox at (806, 382) on #remember
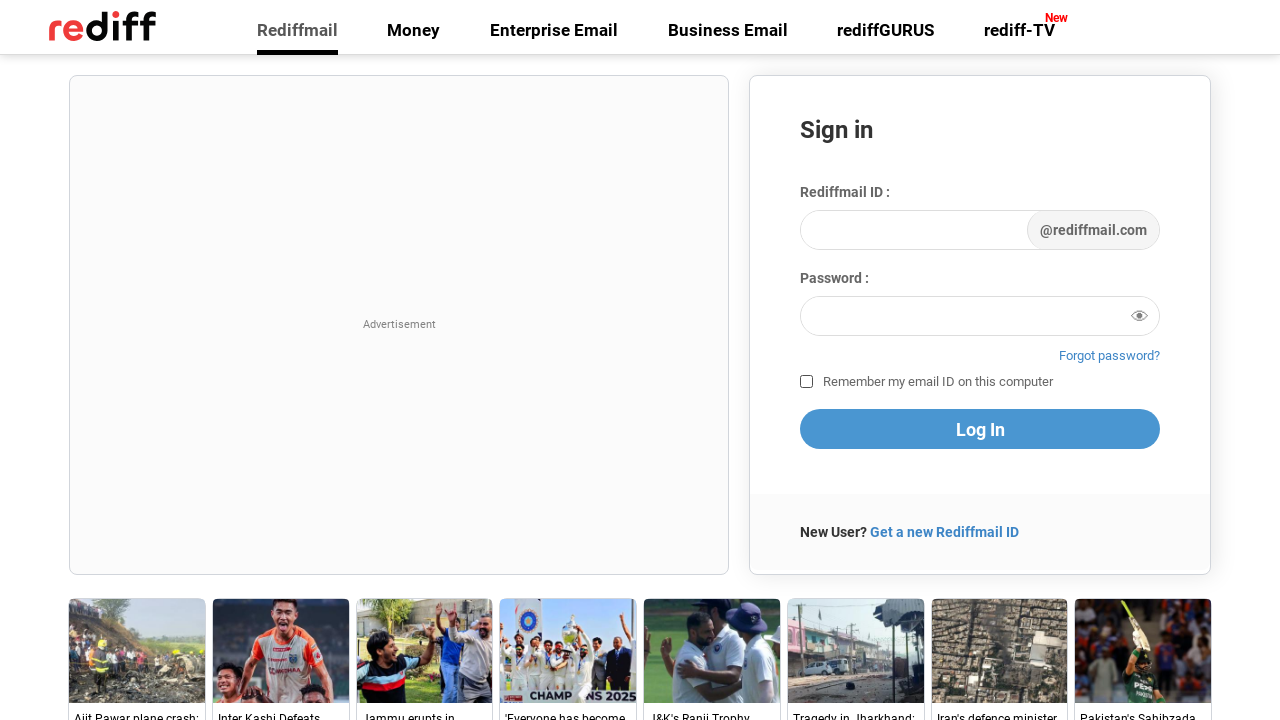

Remember checkbox is not selected
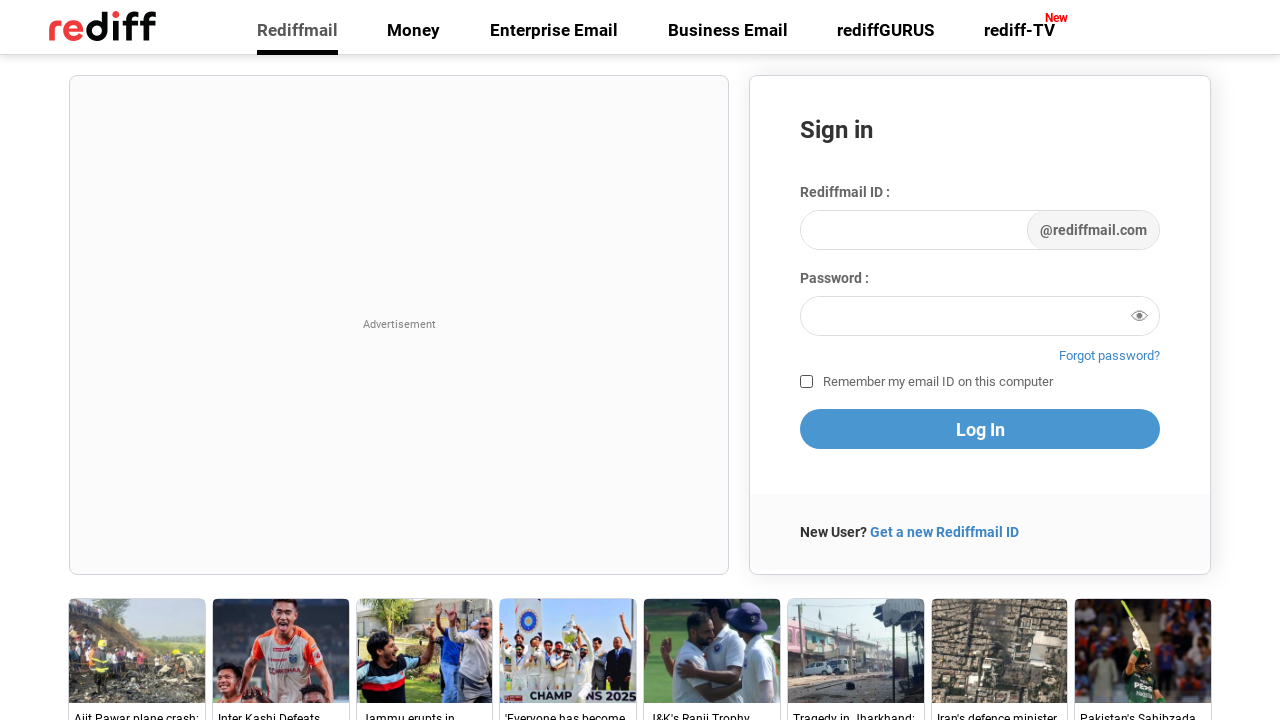

Clicked to deselect the remember checkbox at (806, 382) on #remember
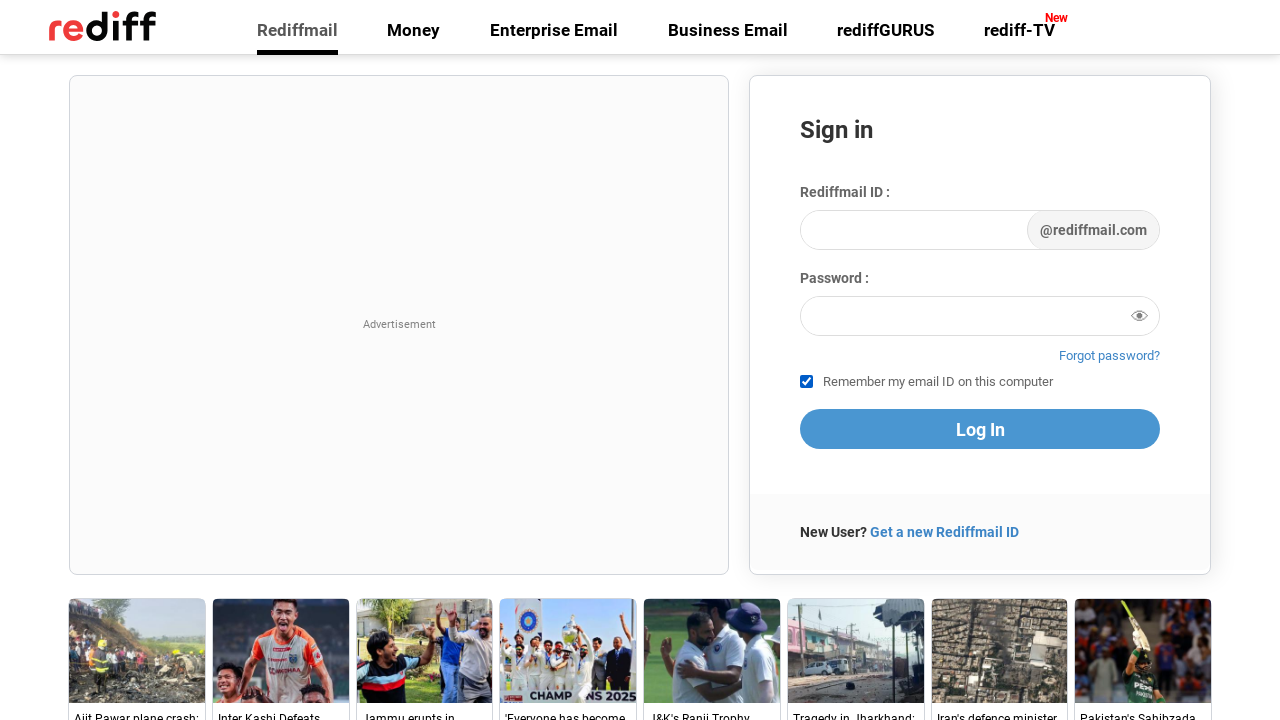

Remember checkbox is still selected
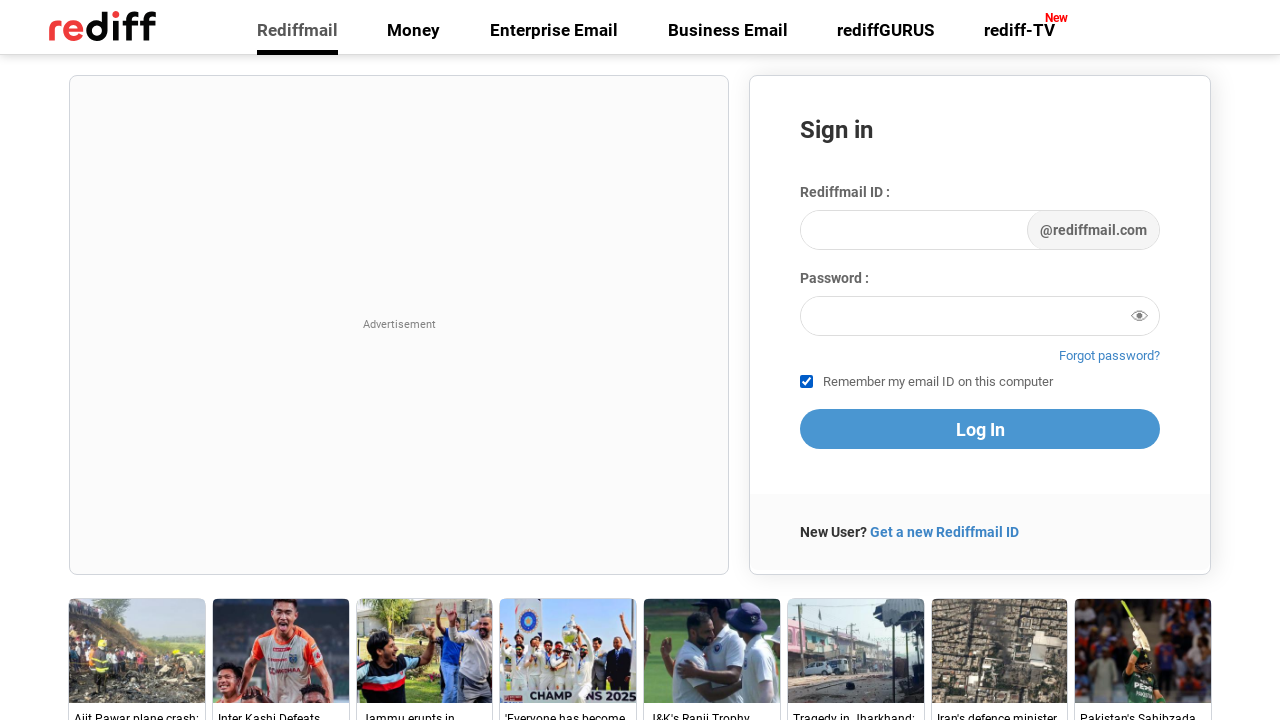

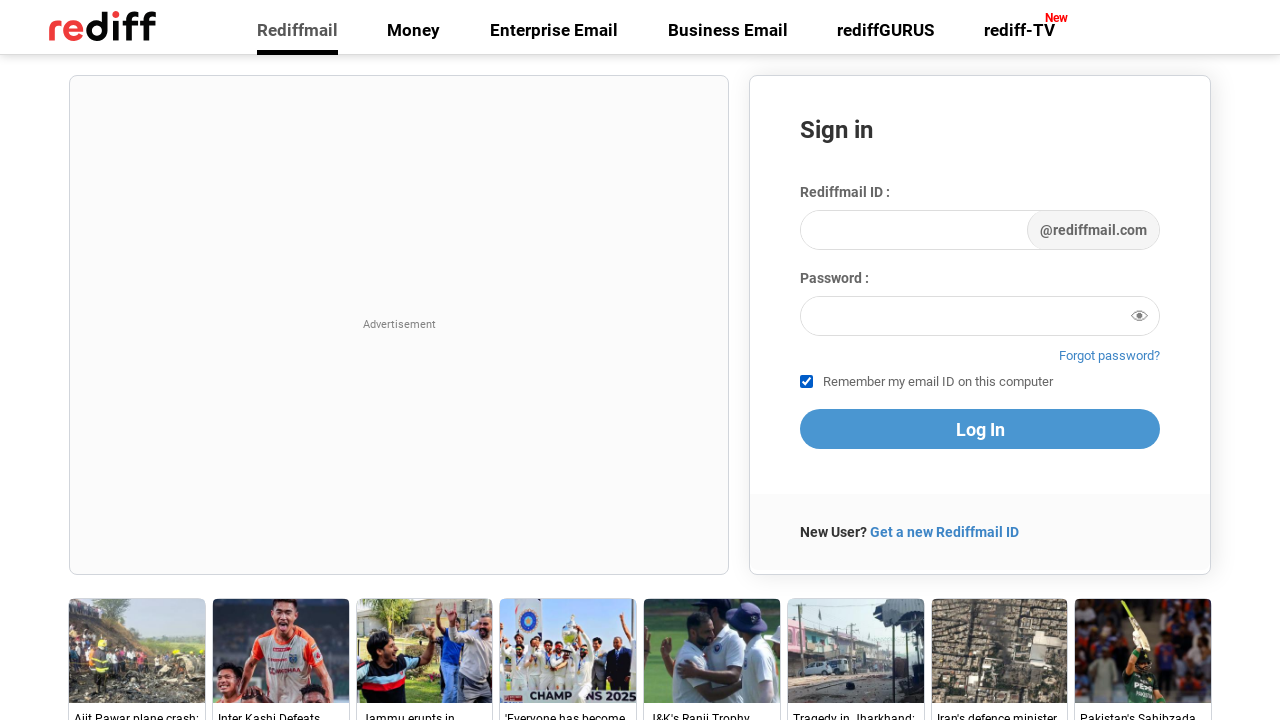